Tests a wait/verify functionality by clicking a verify button and checking for a successful message response

Starting URL: http://suninjuly.github.io/wait1.html

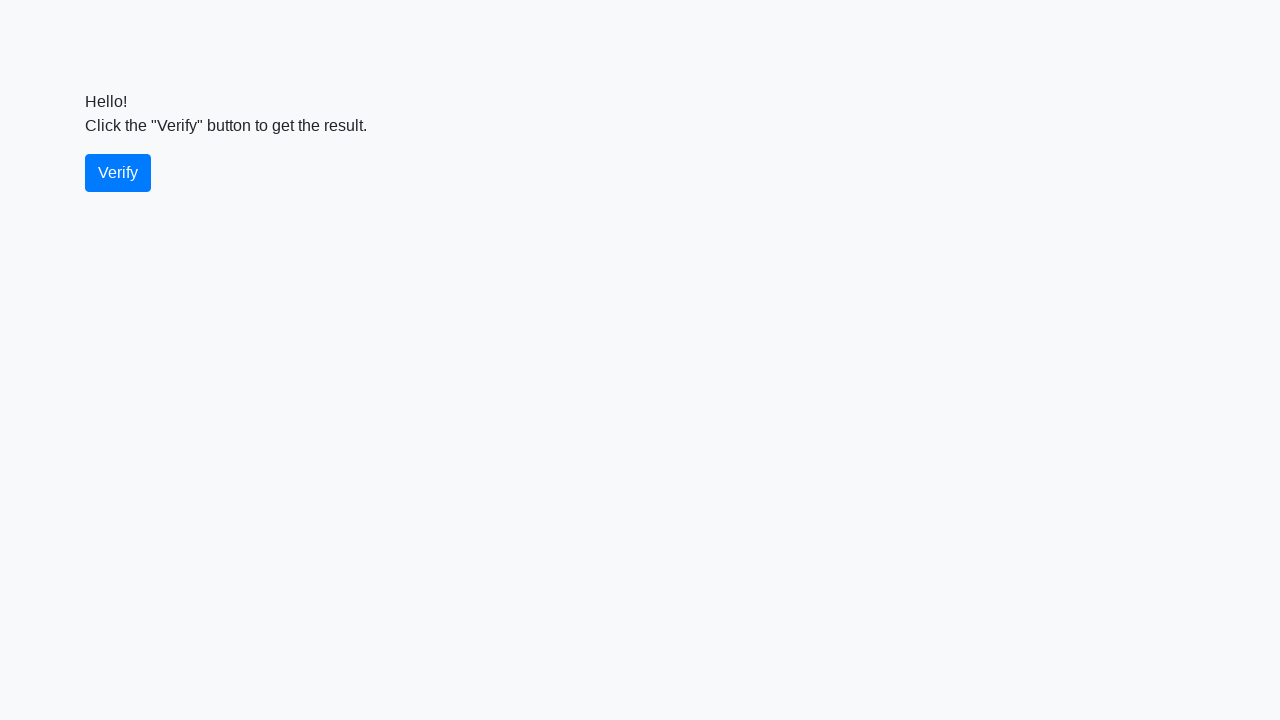

Clicked the verify button at (118, 173) on #verify
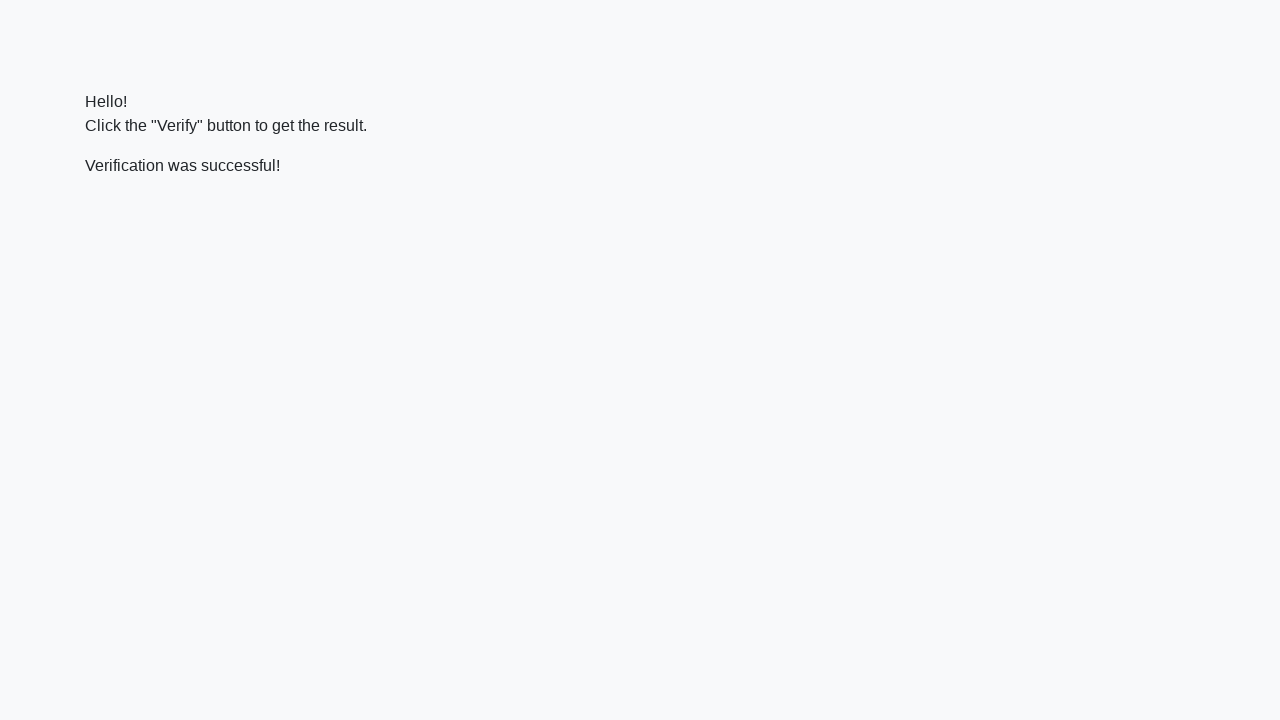

Success message element loaded
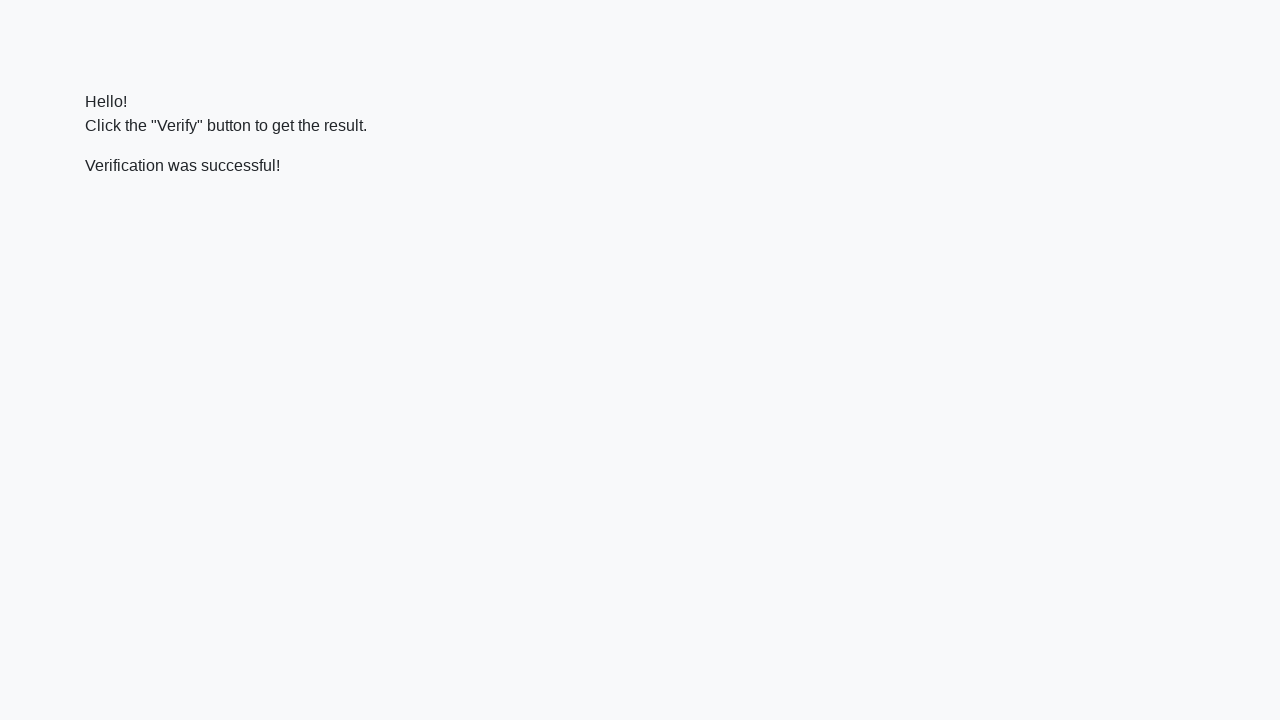

Verified that success message contains 'successful'
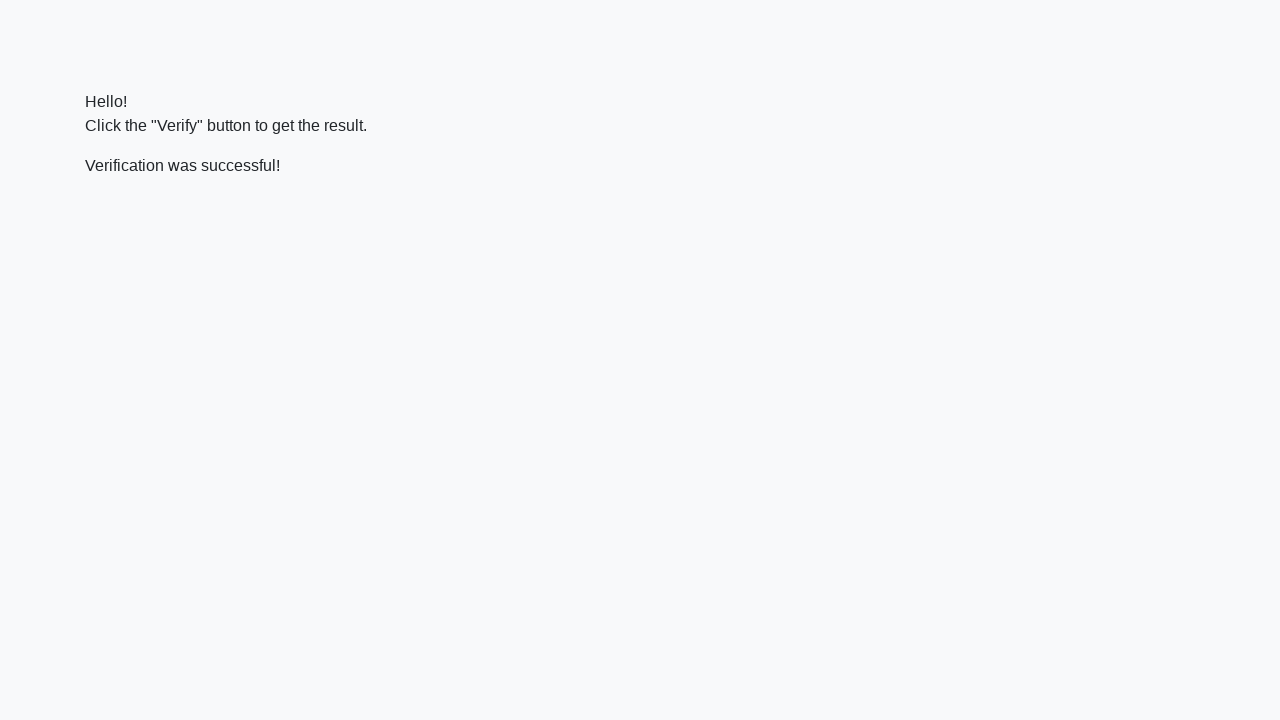

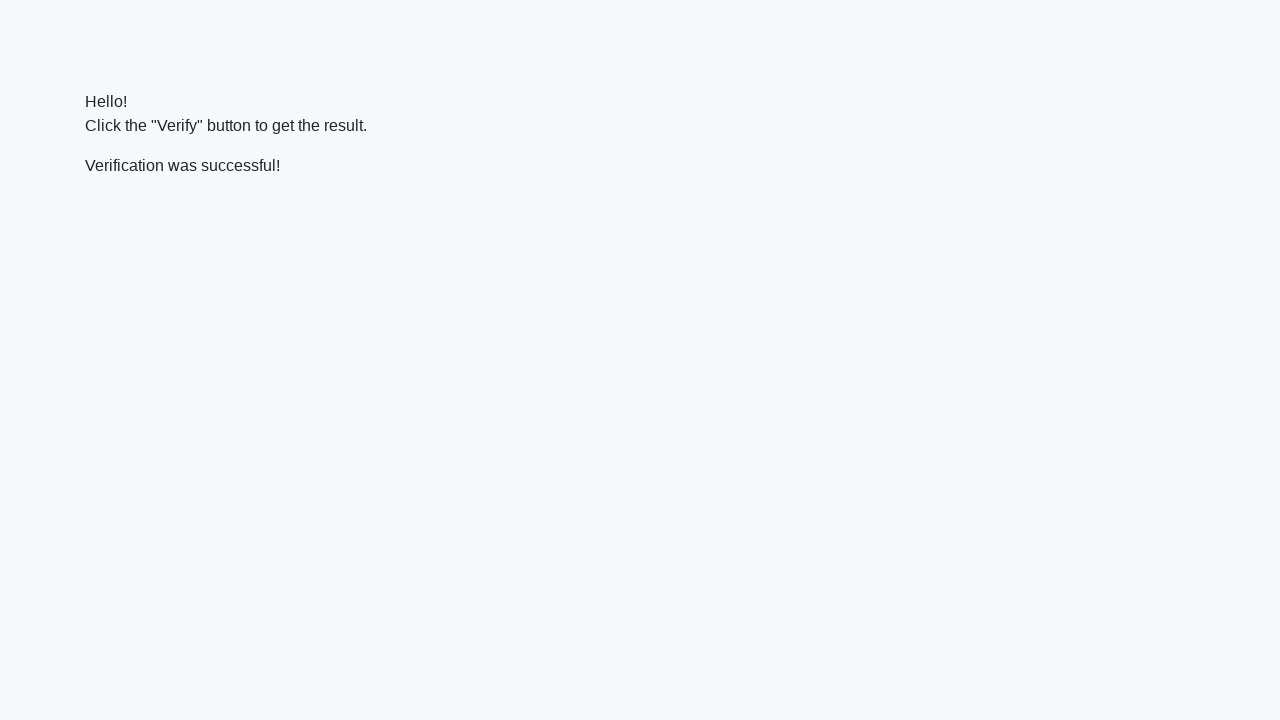